Launches the One8 website and maximizes the browser window to verify the site loads successfully

Starting URL: https://www.one8.com/

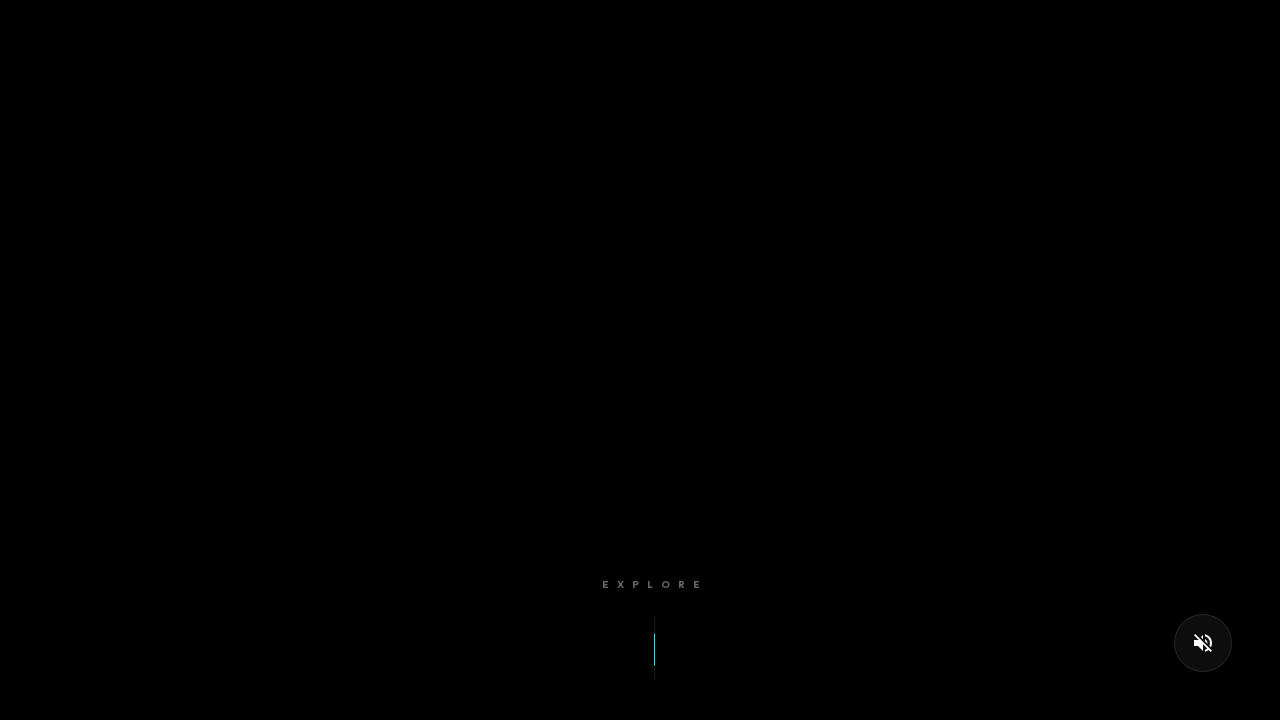

Waited for page DOM content to be fully loaded
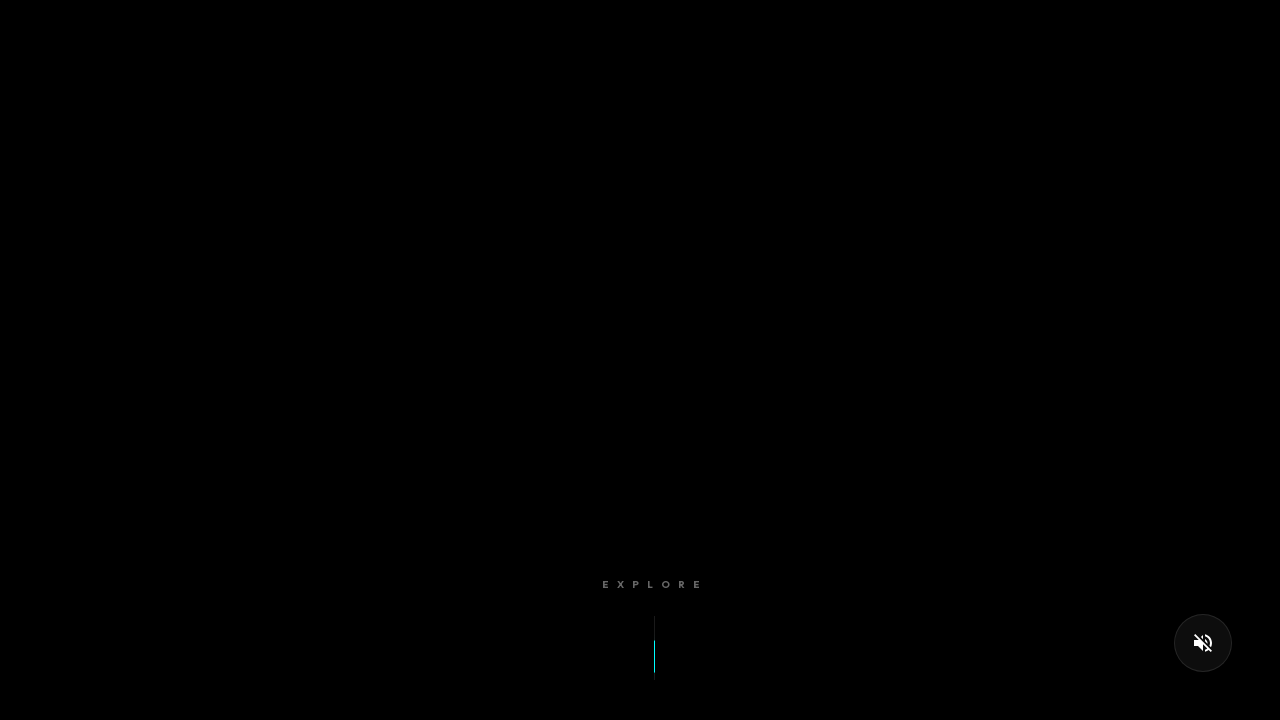

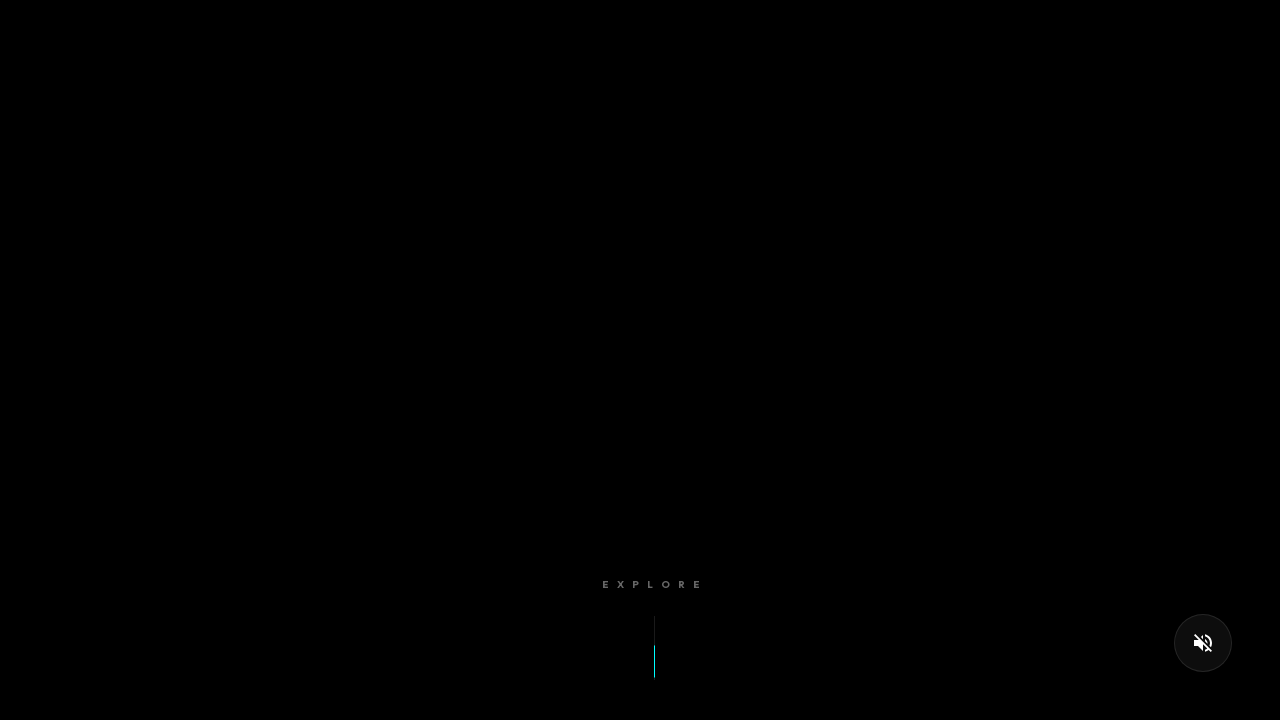